Tests a simple form submission by filling in first name, last name, city, and country fields, then clicking the submit button.

Starting URL: http://suninjuly.github.io/simple_form_find_task.html

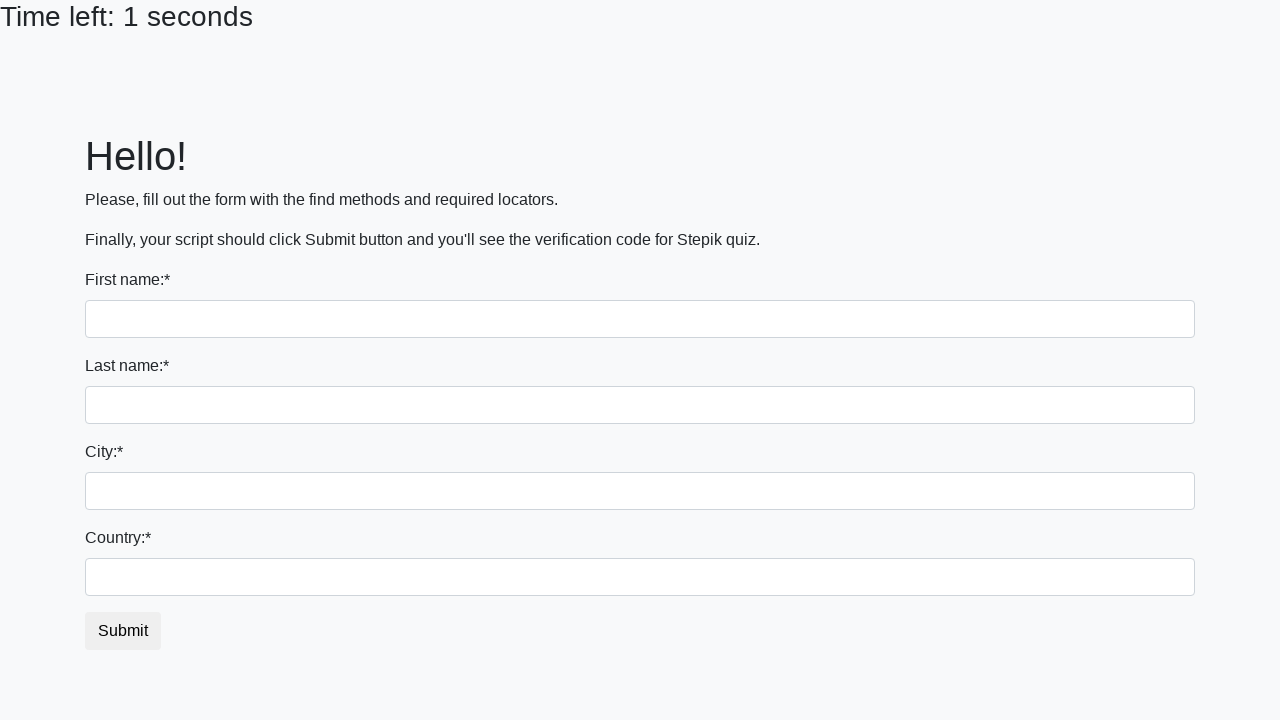

Filled first name field with 'Ivan' on input
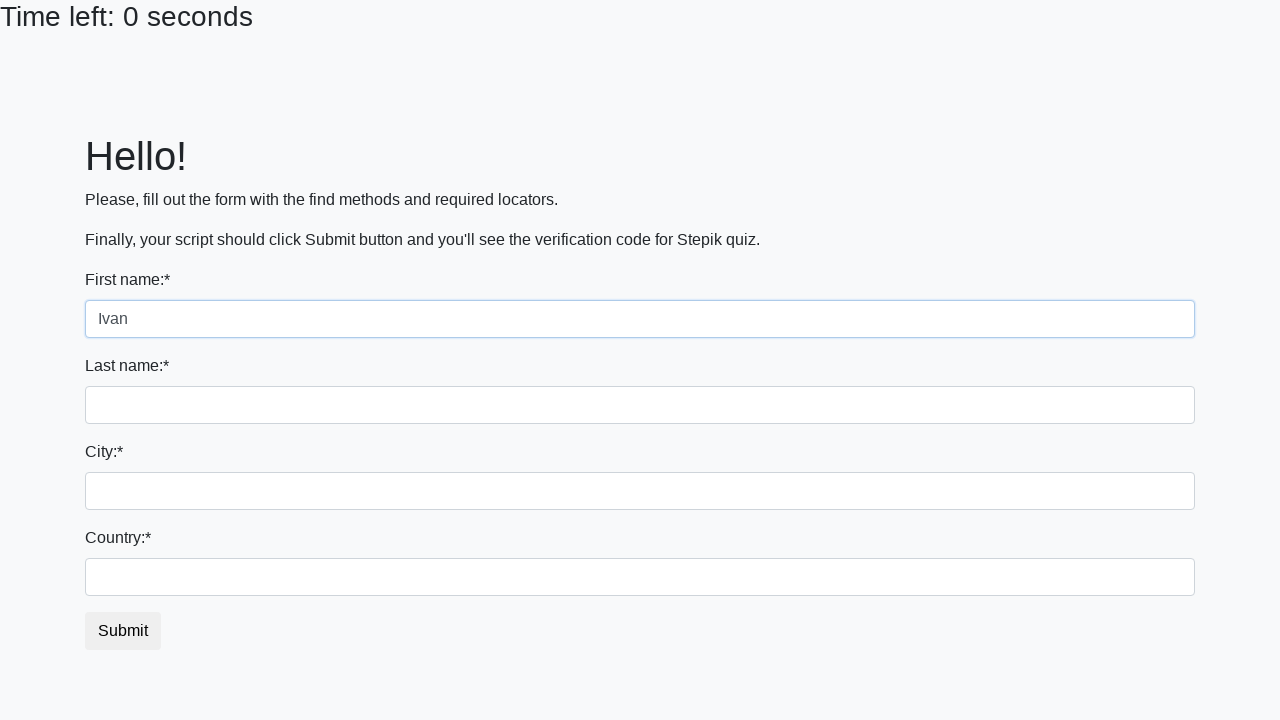

Filled last name field with 'Petrov' on input[name='last_name']
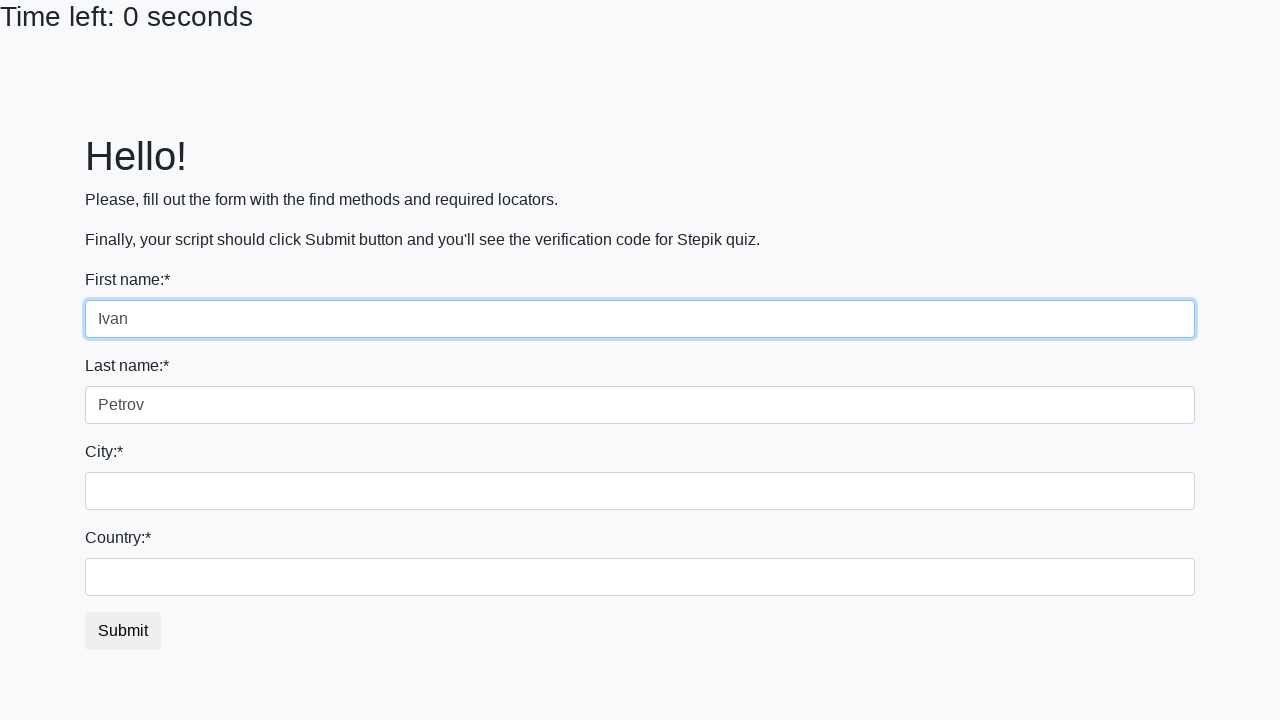

Filled city field with 'Smolensk' on .form-control.city
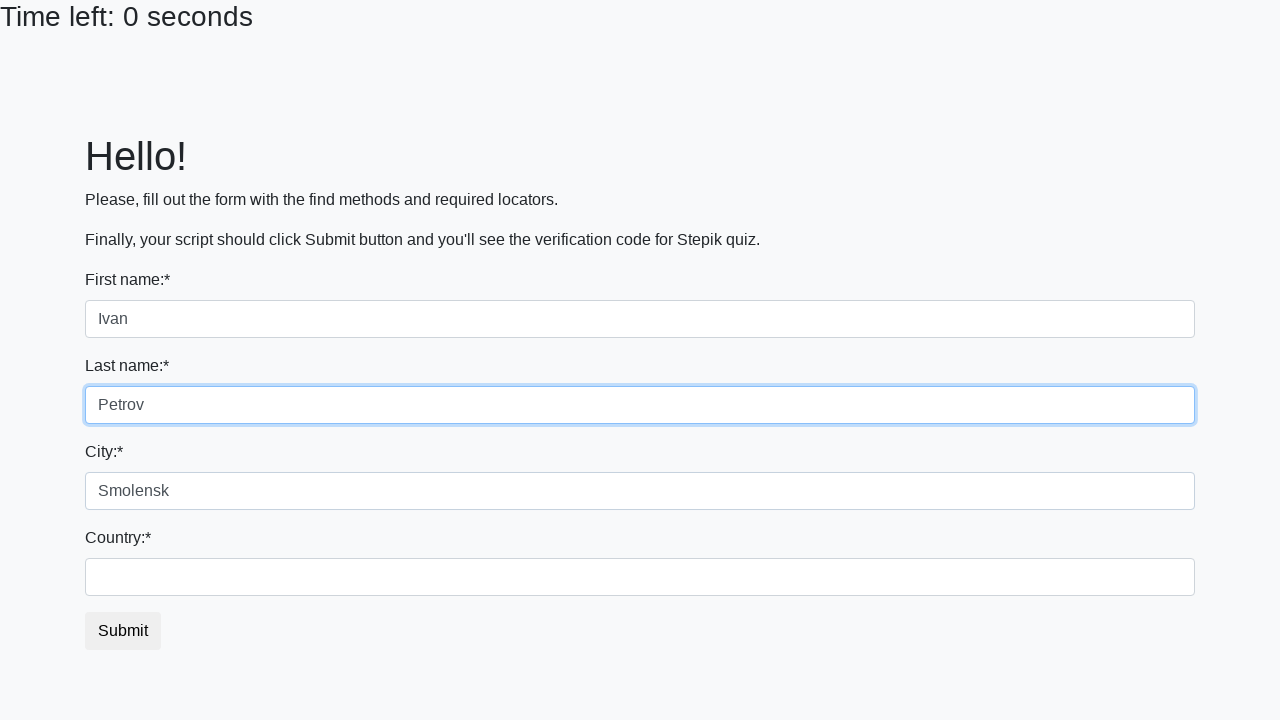

Filled country field with 'Russia' on #country
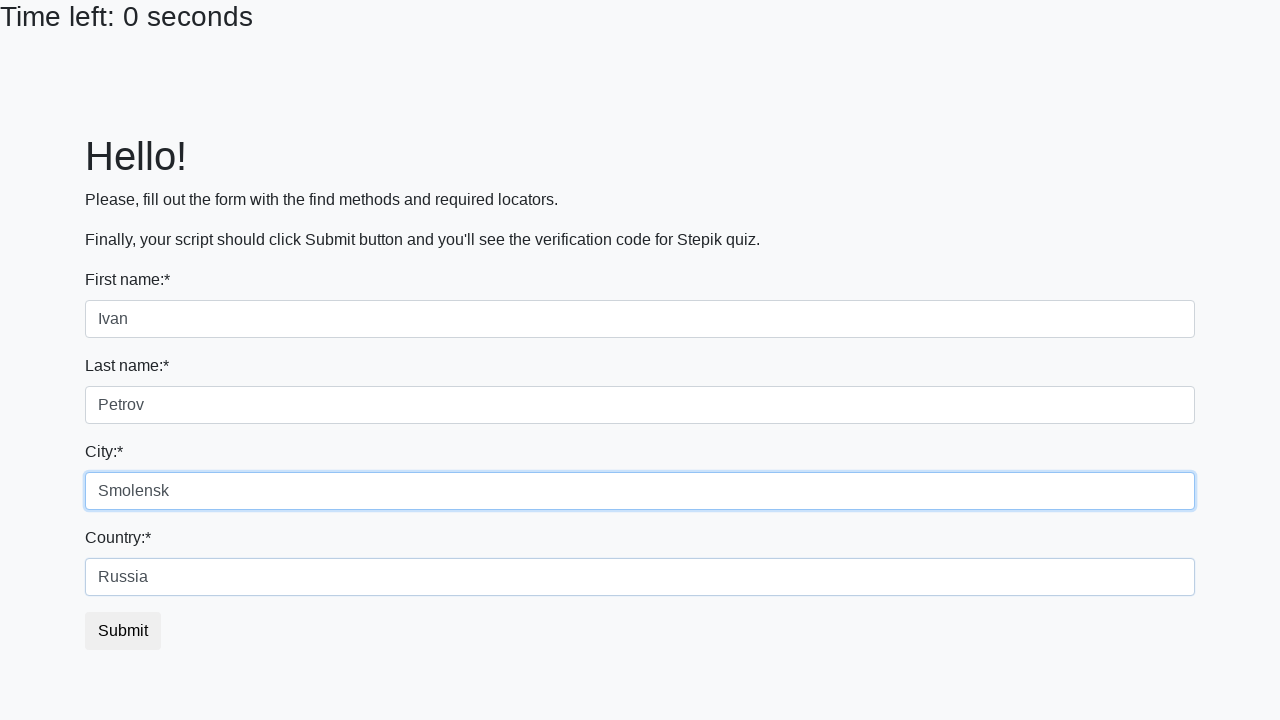

Clicked submit button to submit the form at (123, 631) on button.btn
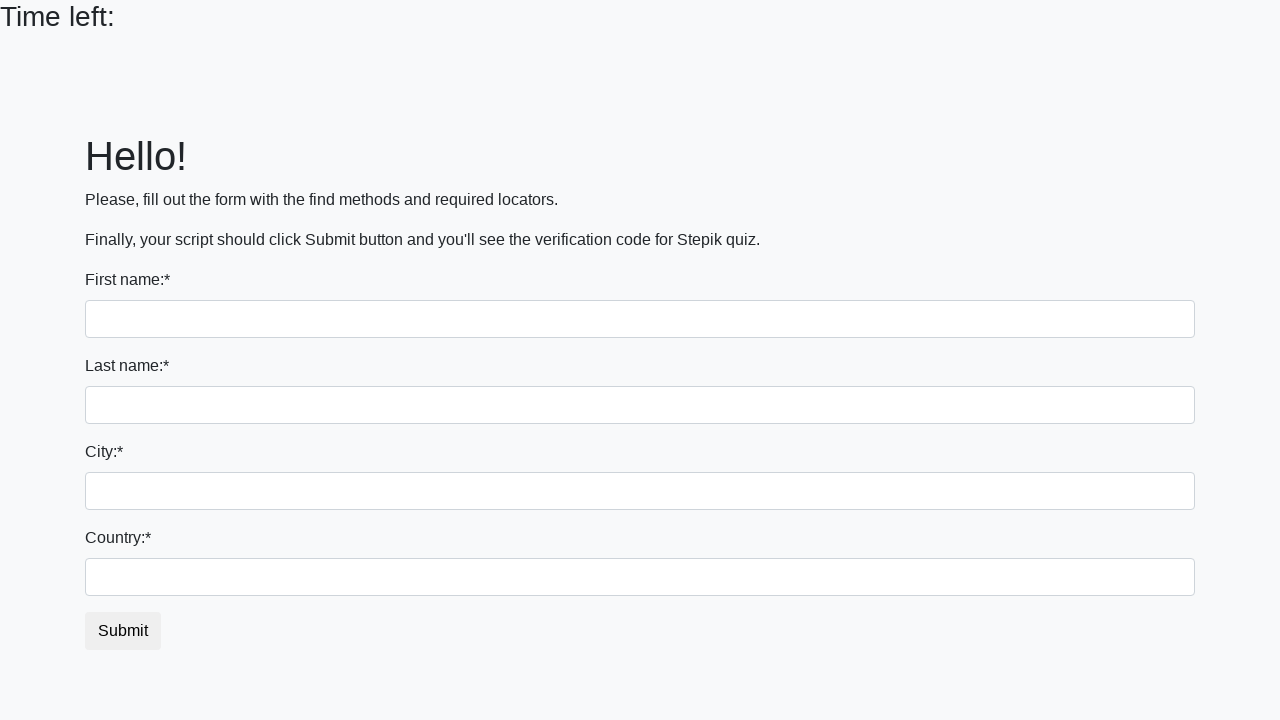

Waited 1000ms for form submission to complete
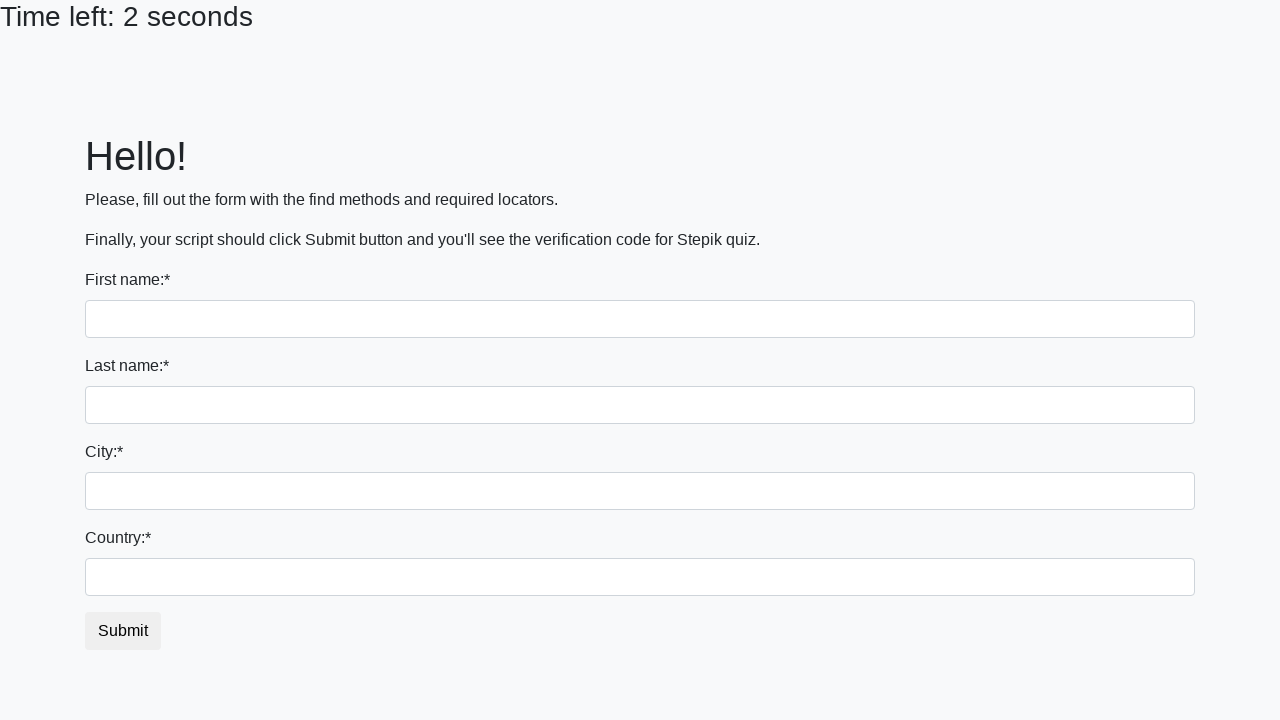

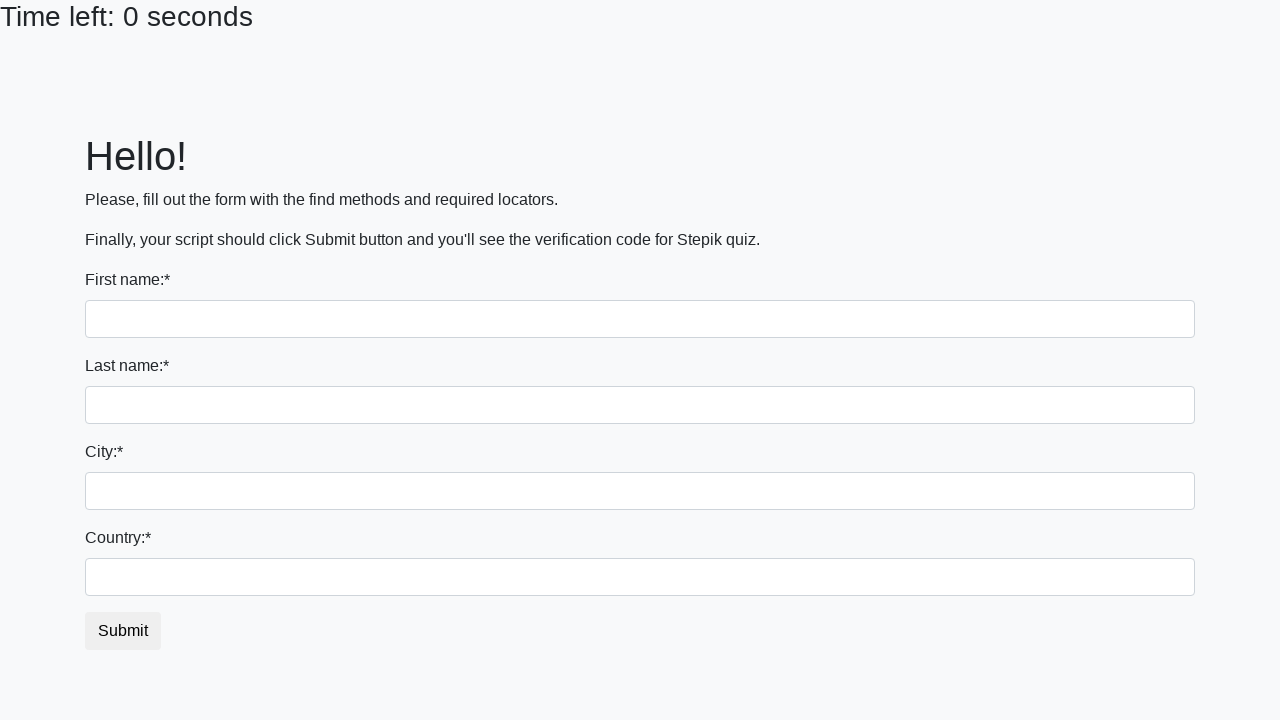